Verifies that each deal row contains product name, price, and discount price information

Starting URL: https://rahulshettyacademy.com/seleniumPractise/#/offers

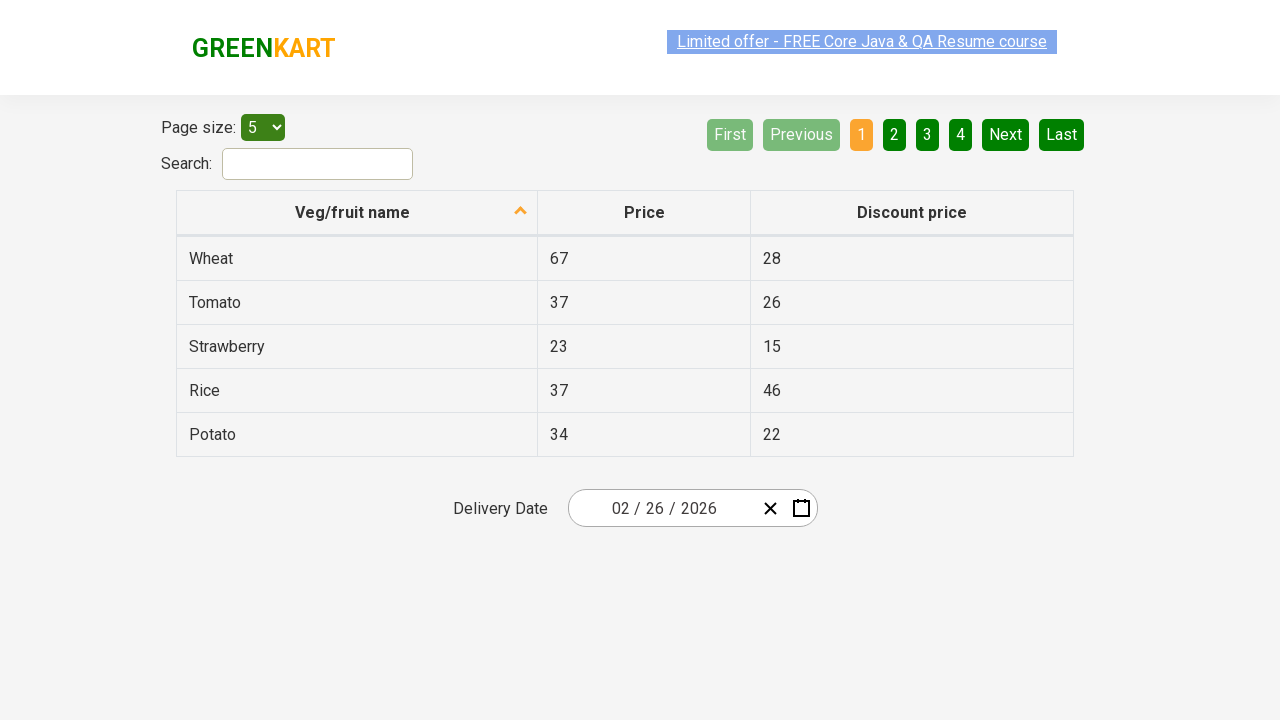

Waited for table rows to load
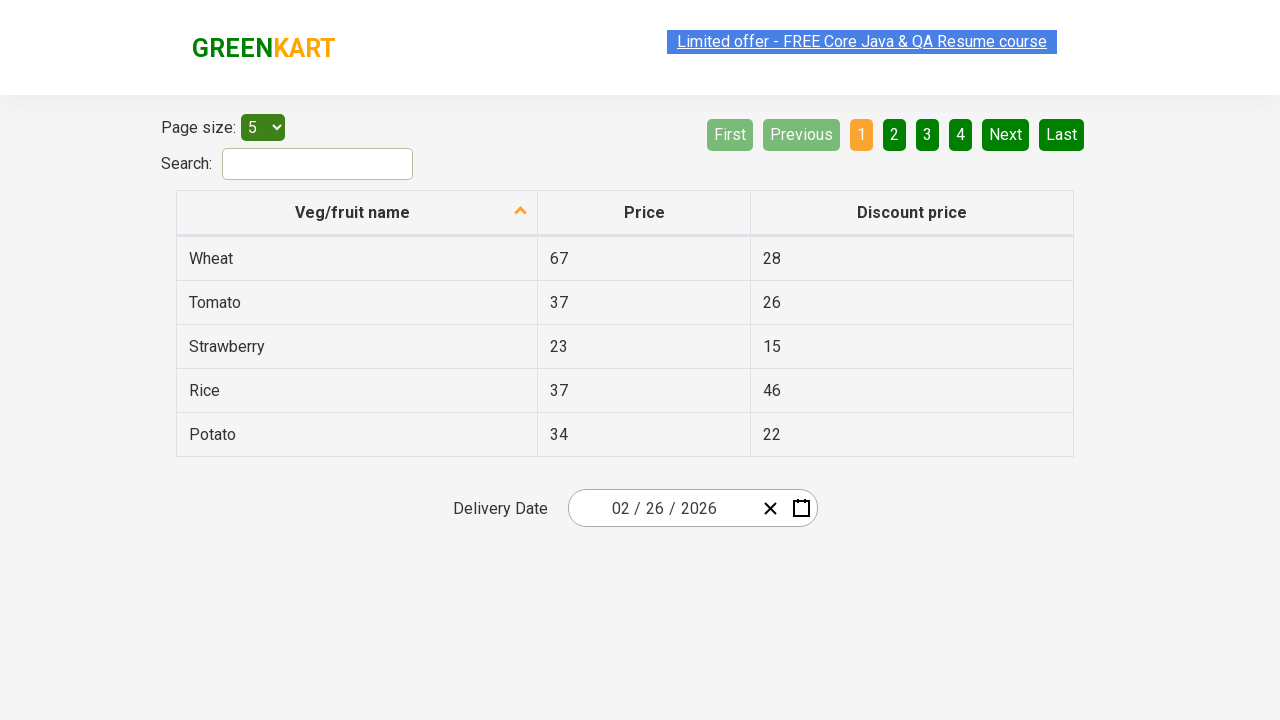

Retrieved all deal rows from table
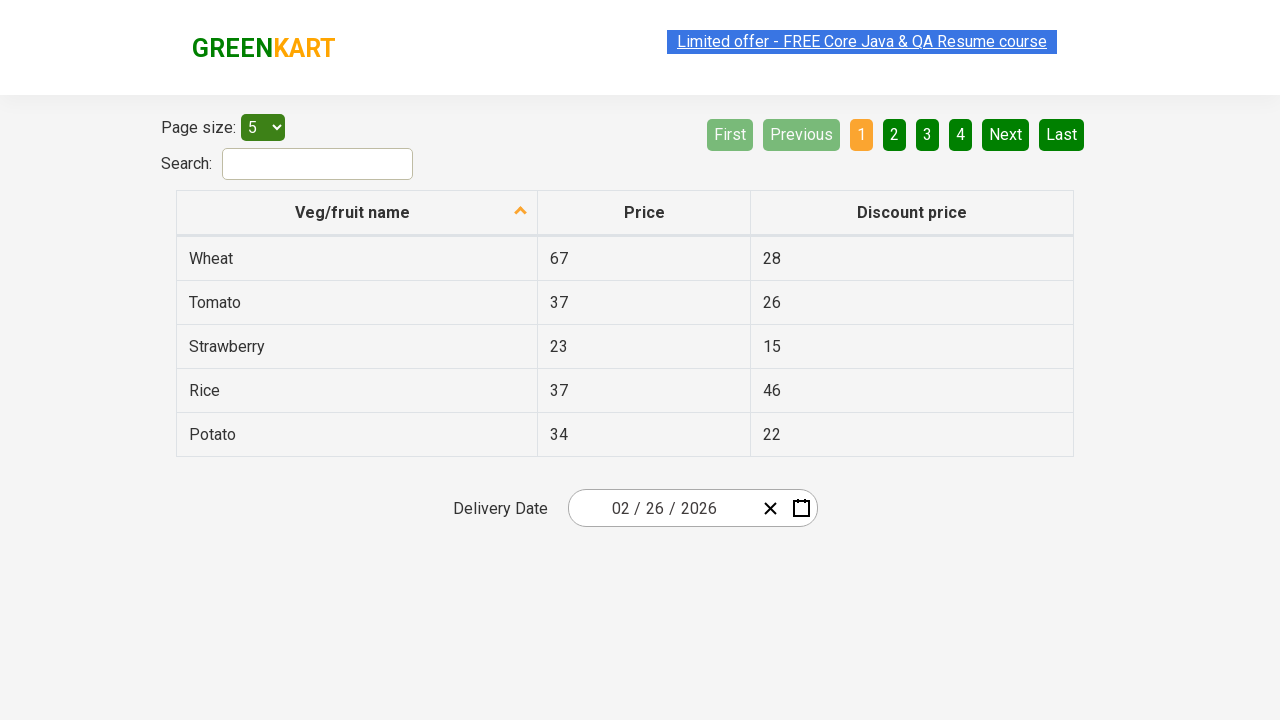

Extracted product name from current row
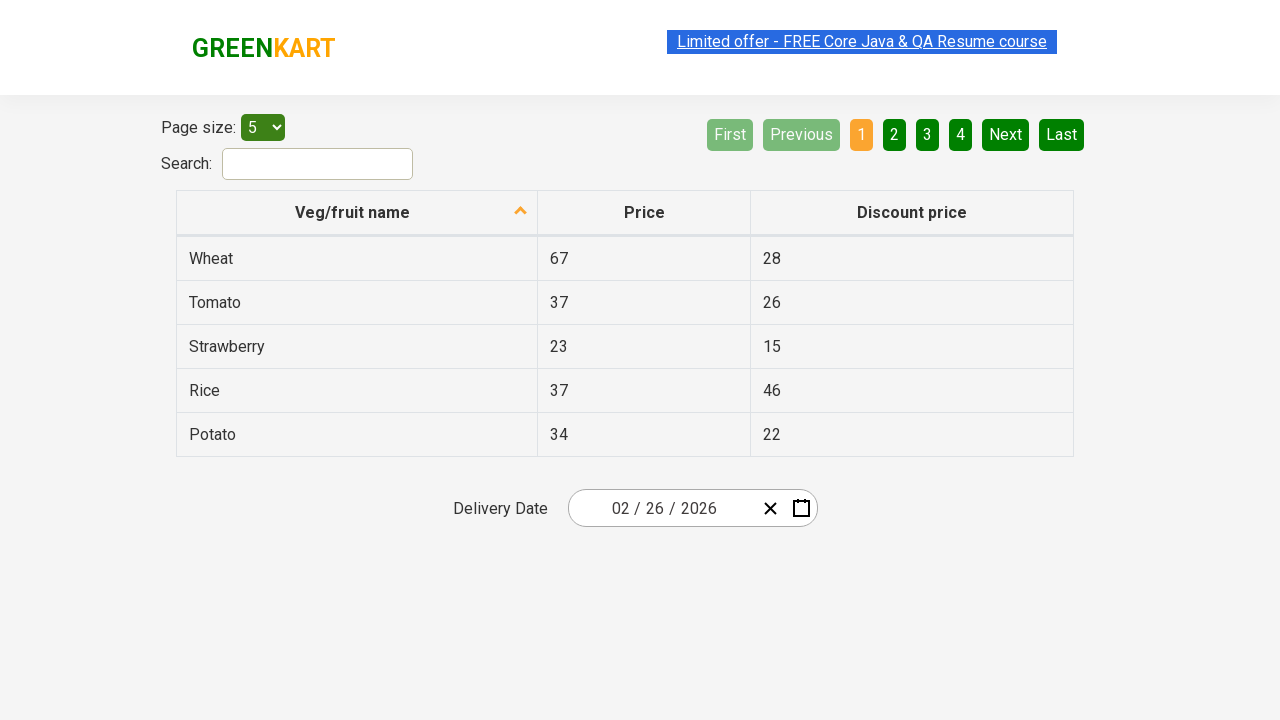

Extracted price from current row
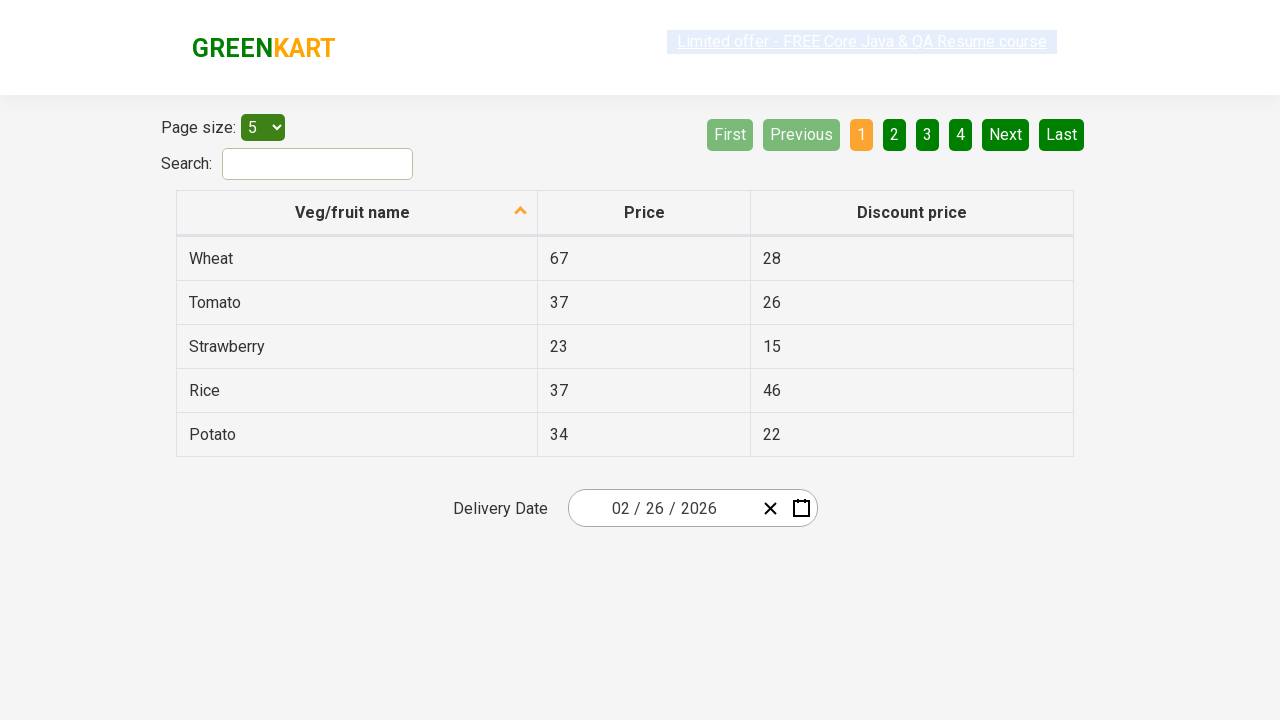

Extracted discount price from current row
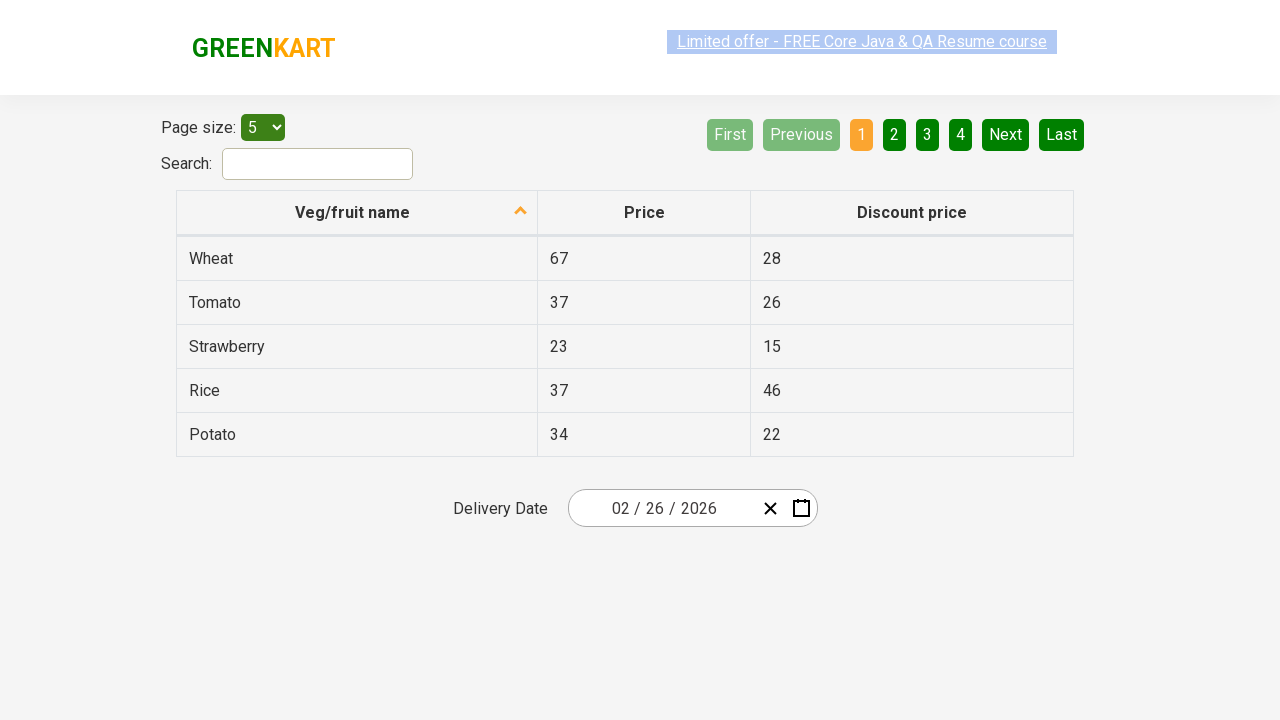

Verified product name is not empty
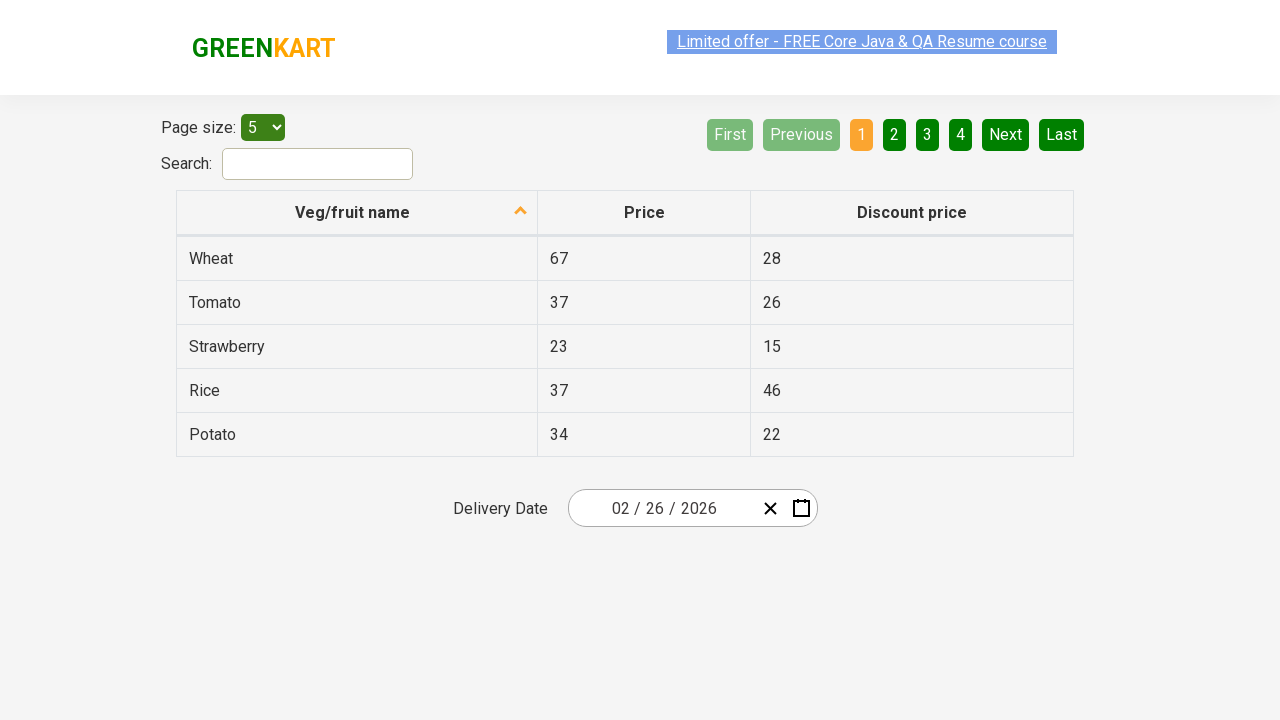

Verified price is not empty
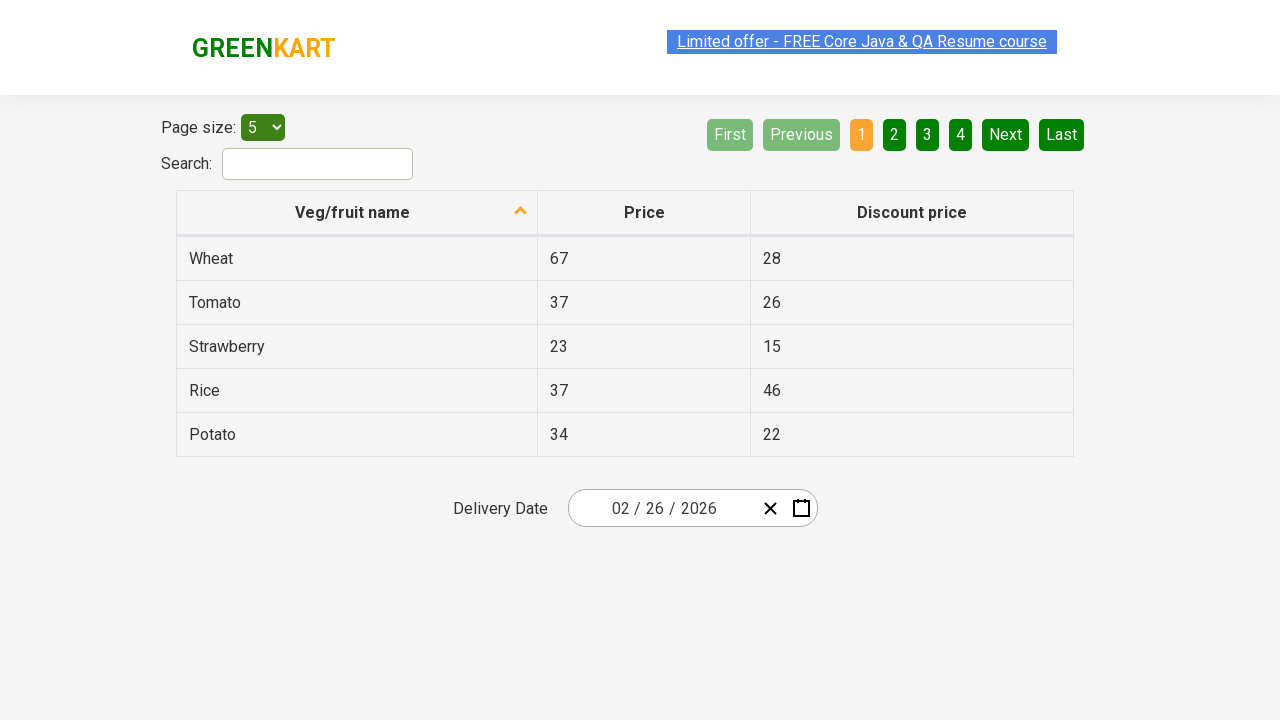

Verified discount price is not empty
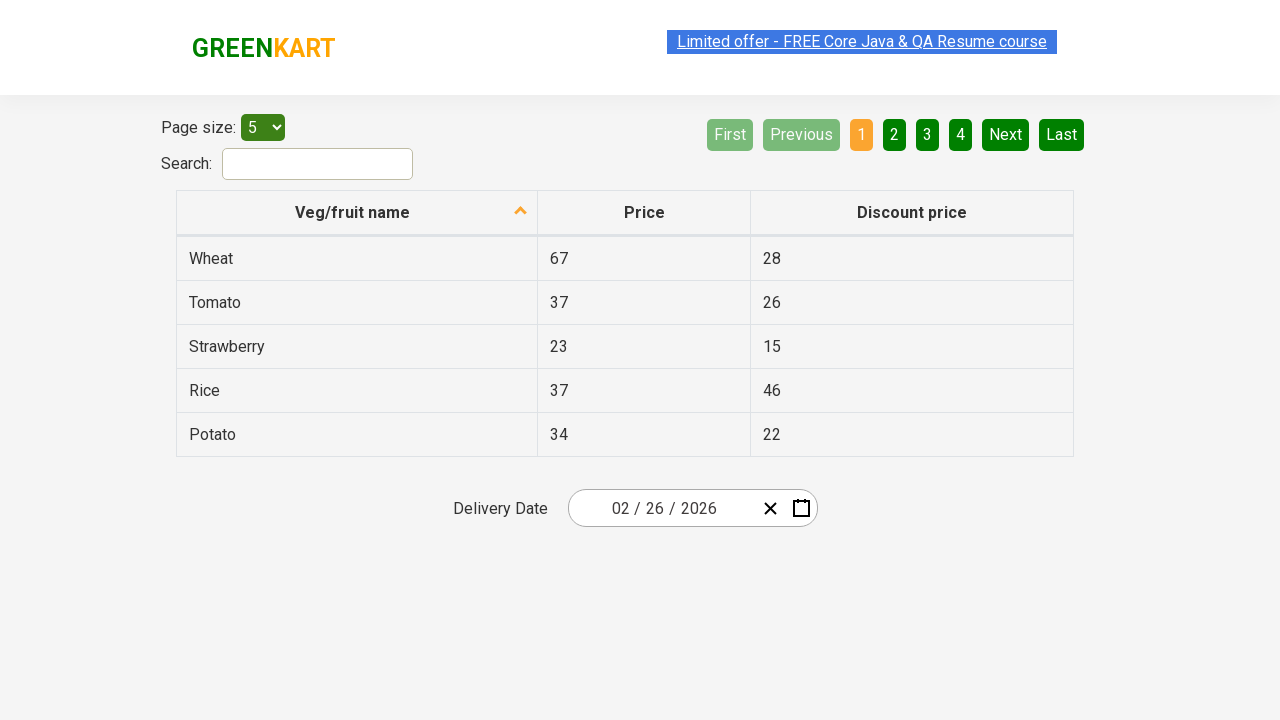

Extracted product name from current row
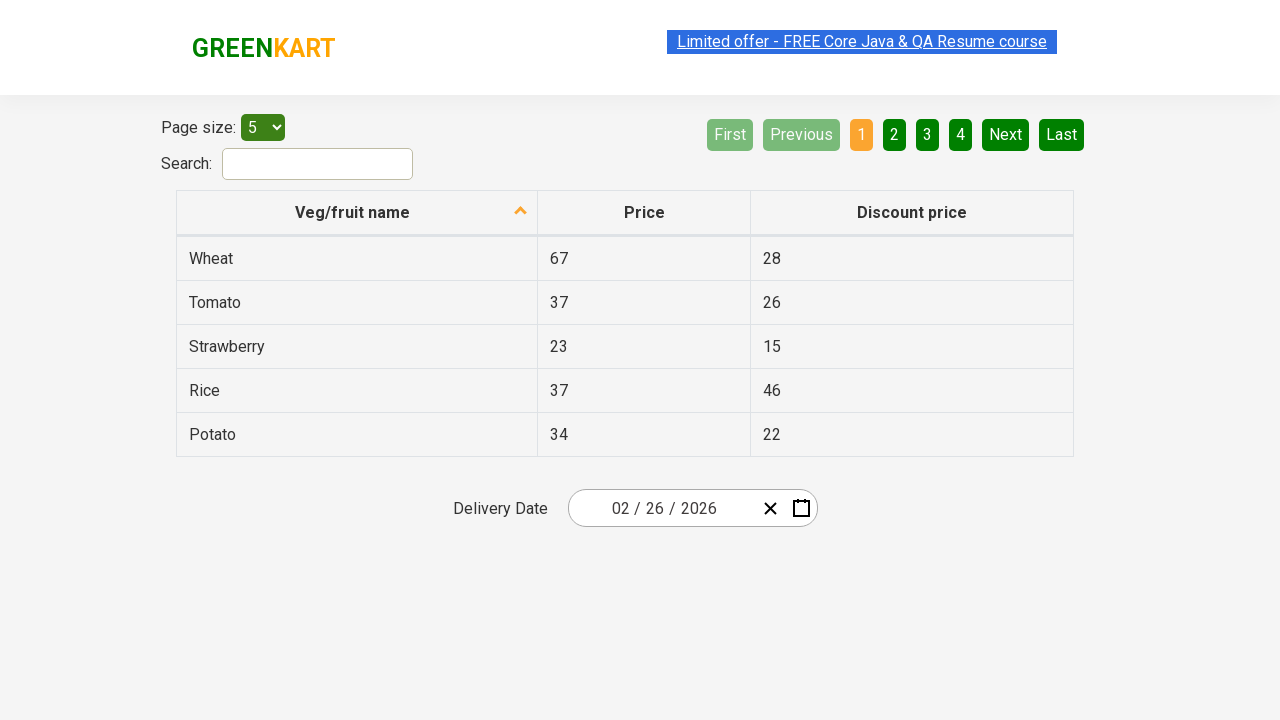

Extracted price from current row
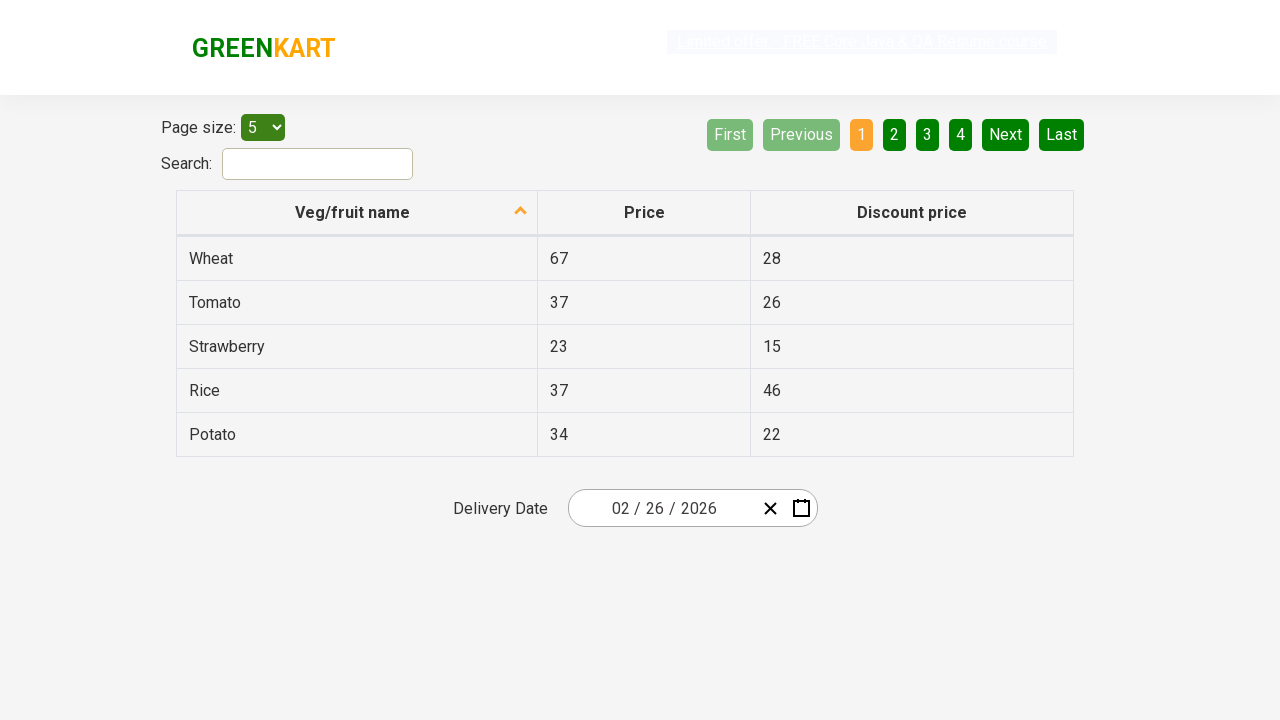

Extracted discount price from current row
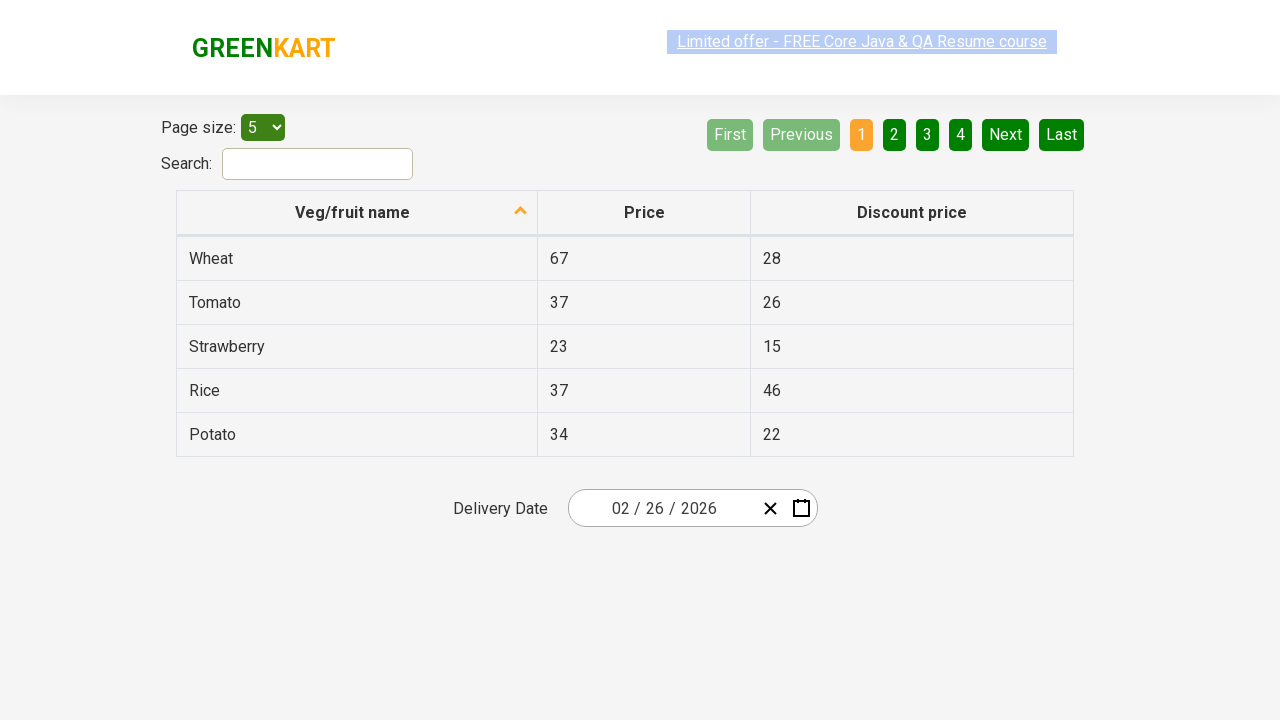

Verified product name is not empty
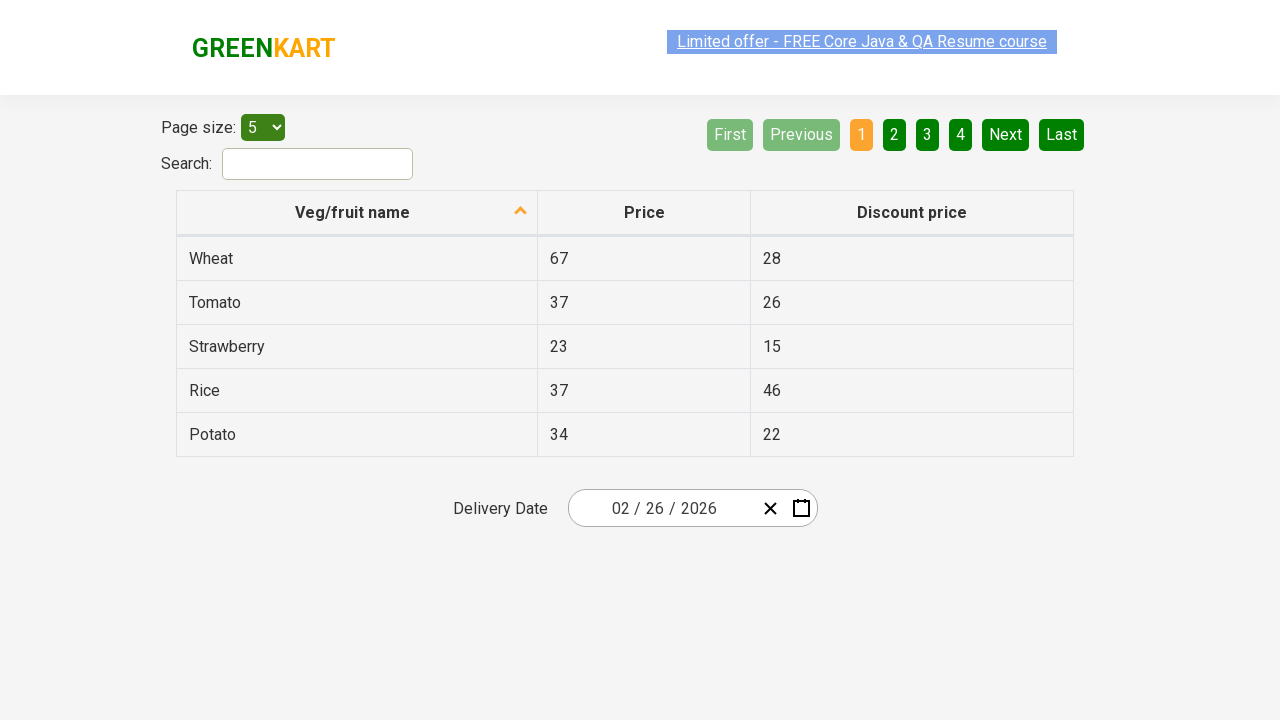

Verified price is not empty
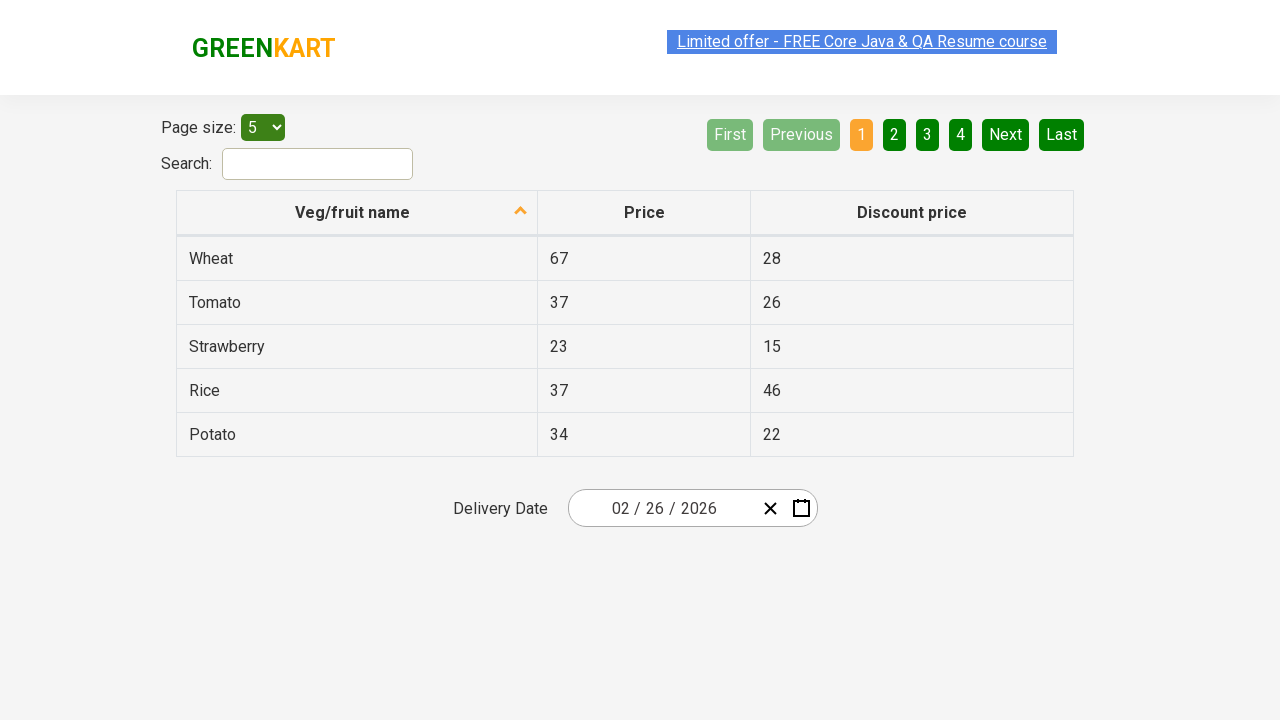

Verified discount price is not empty
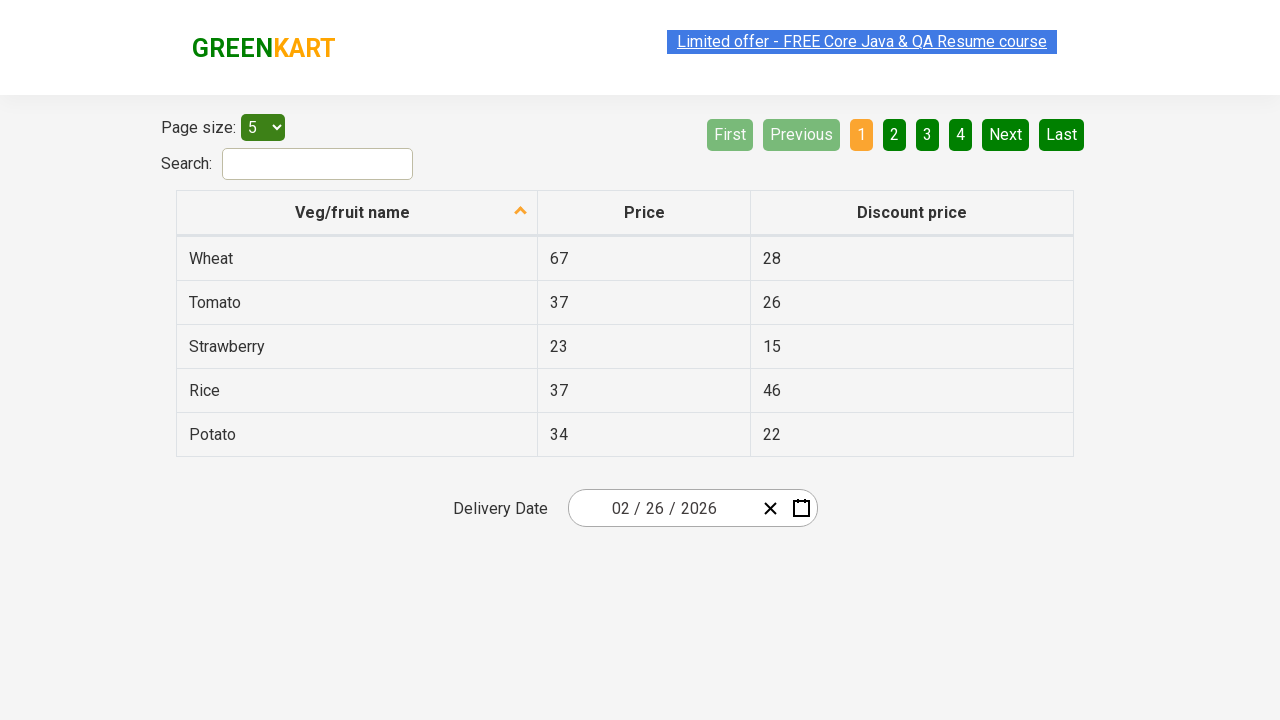

Extracted product name from current row
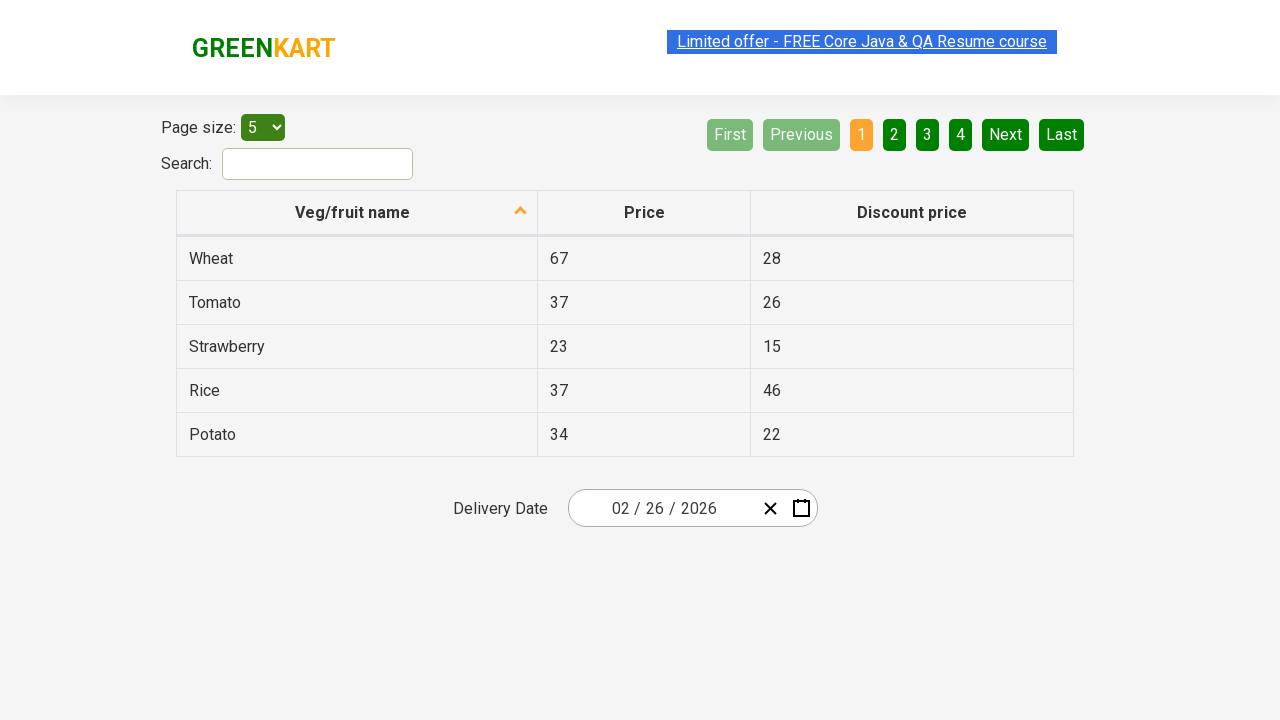

Extracted price from current row
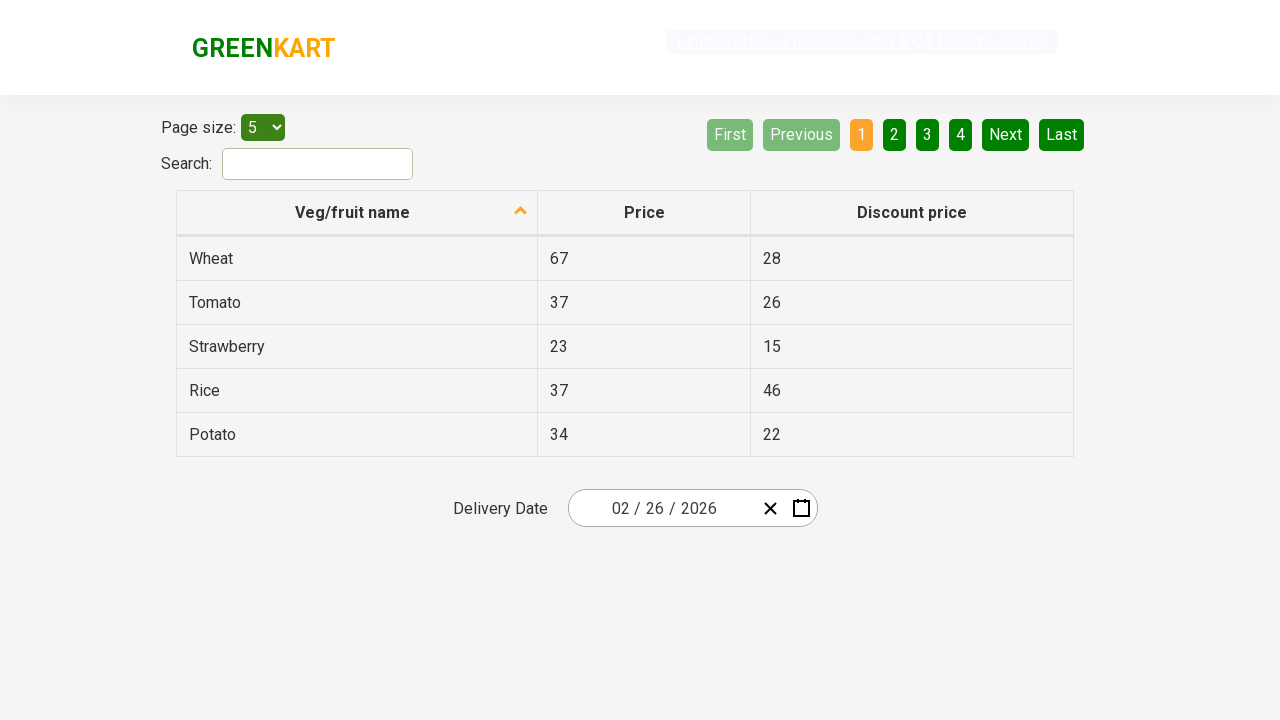

Extracted discount price from current row
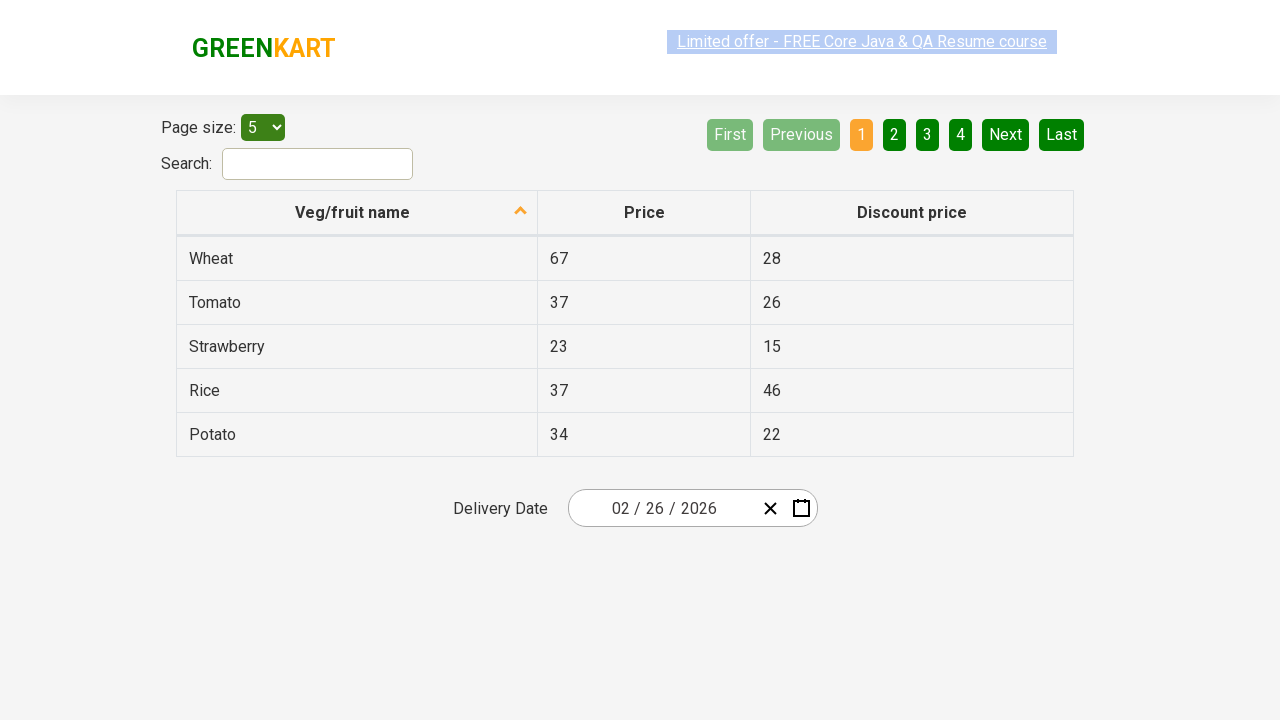

Verified product name is not empty
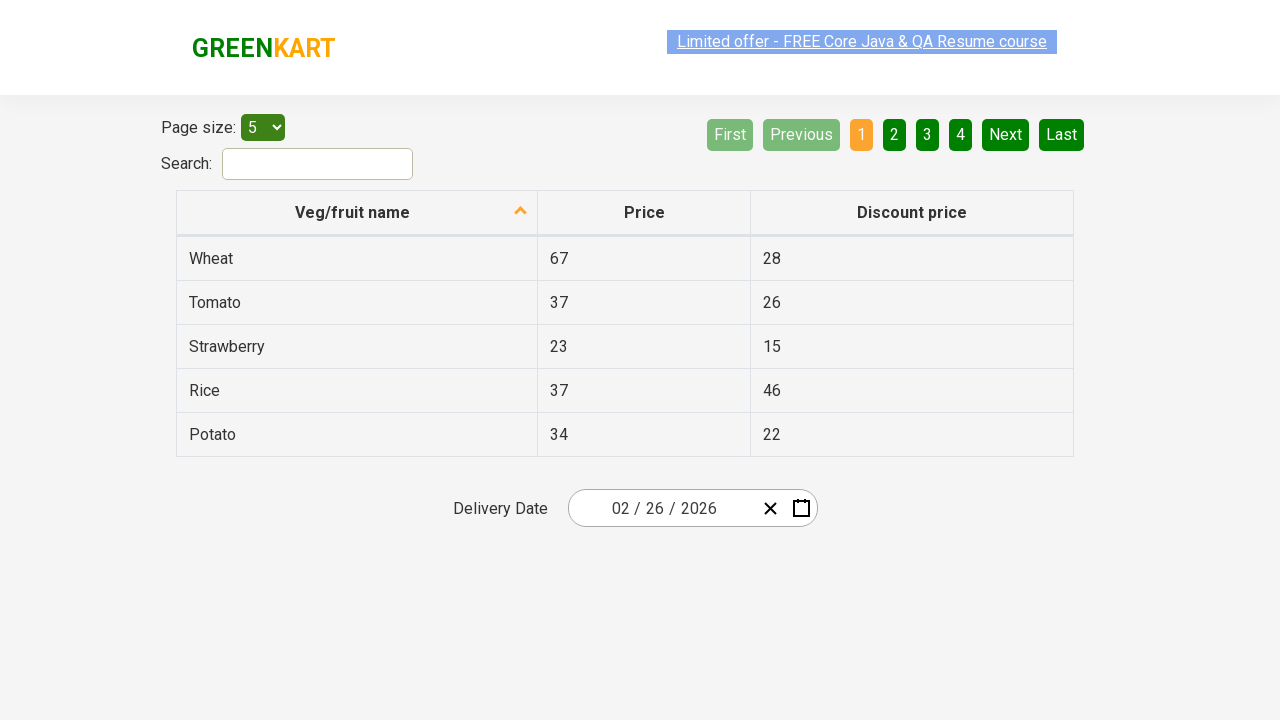

Verified price is not empty
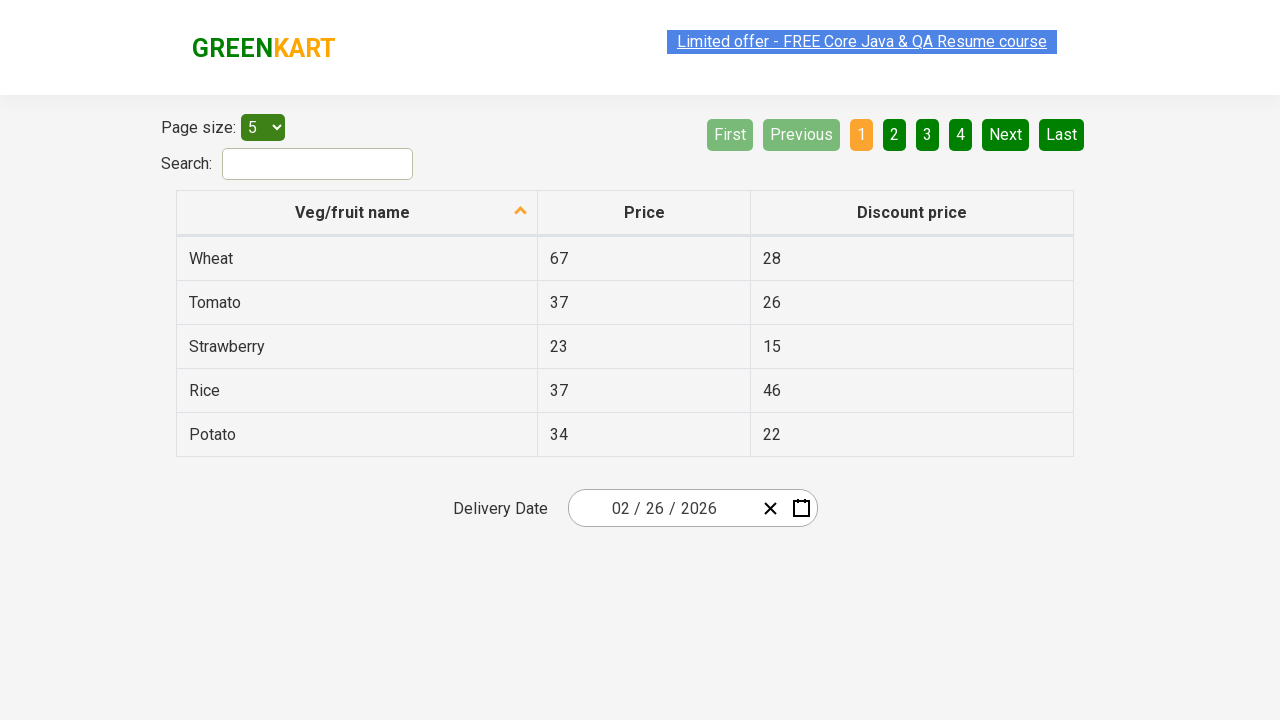

Verified discount price is not empty
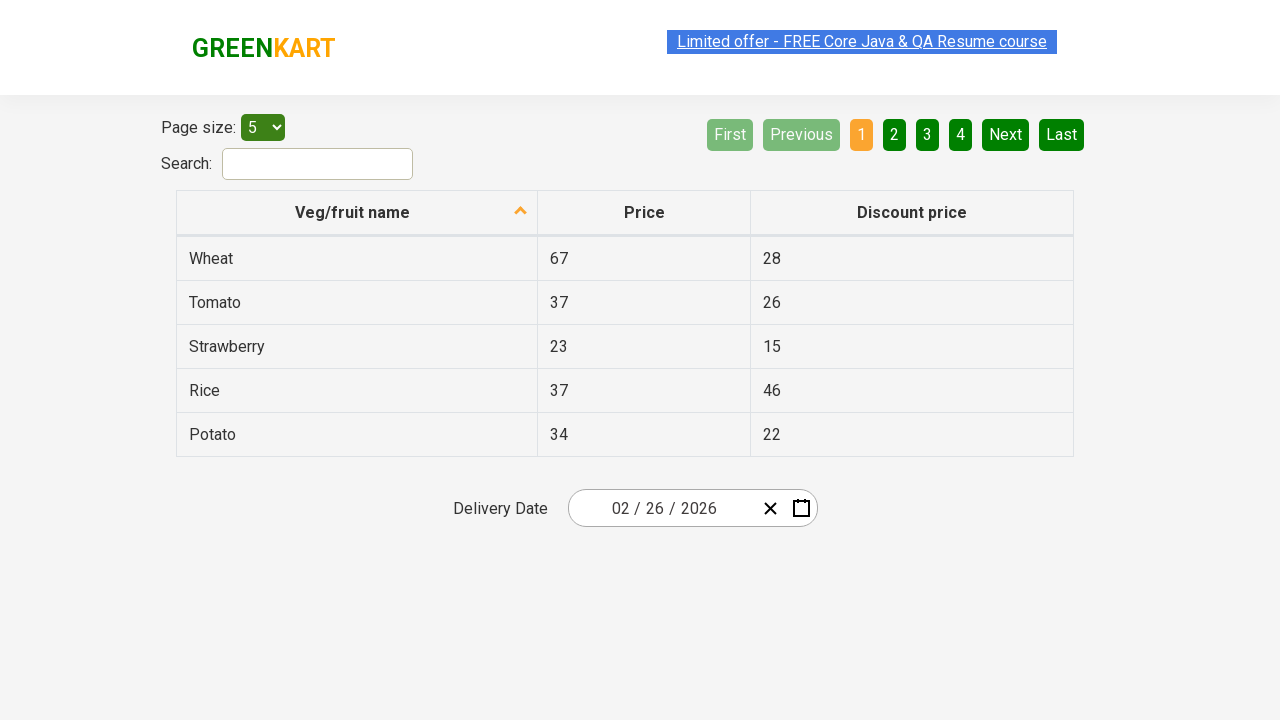

Extracted product name from current row
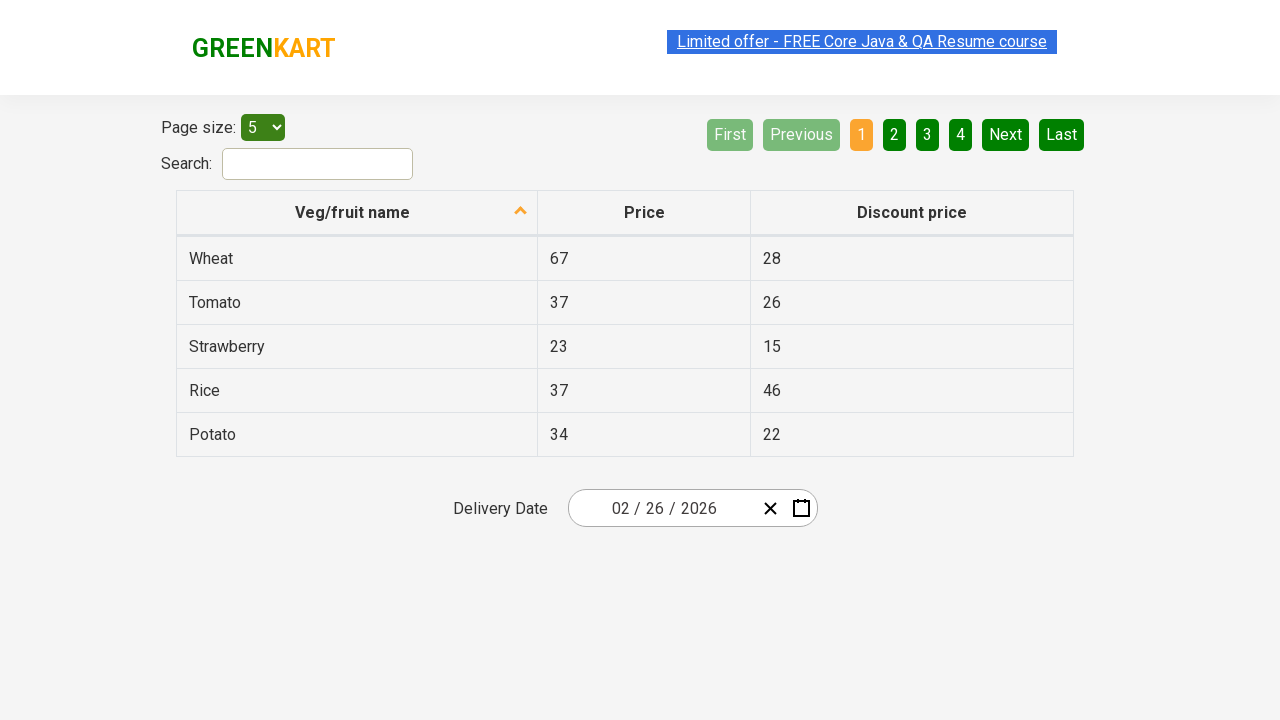

Extracted price from current row
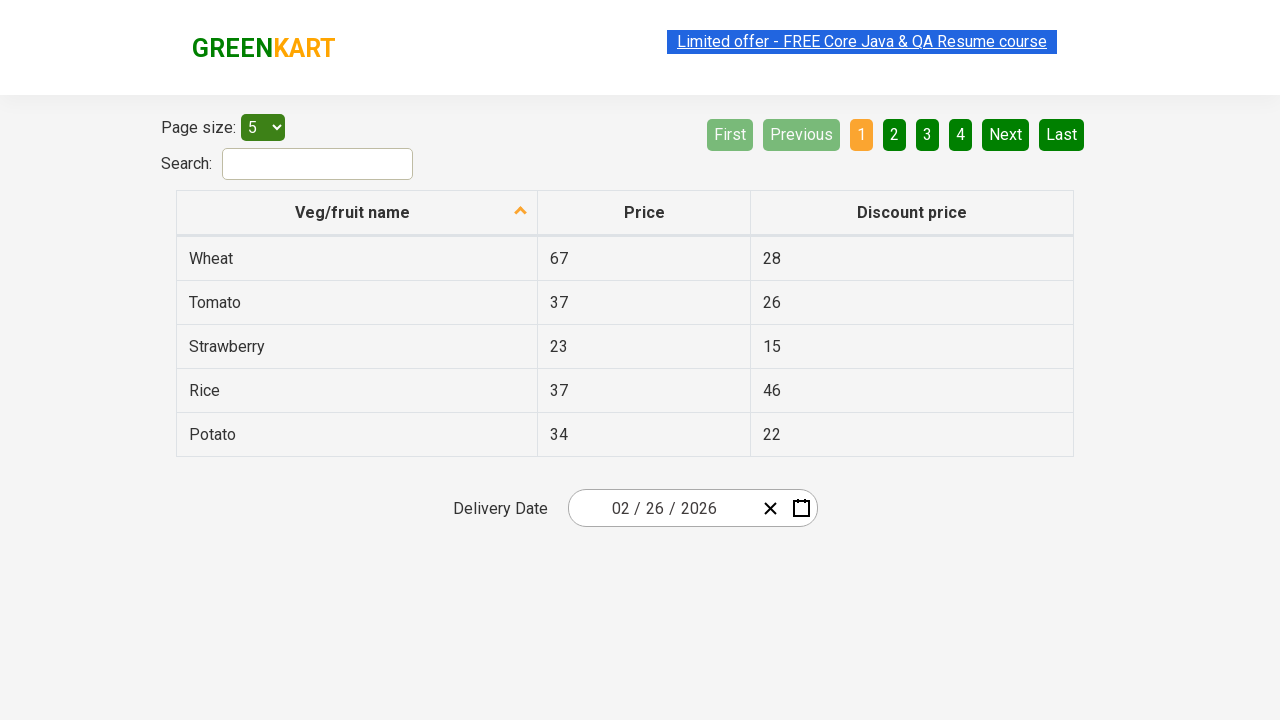

Extracted discount price from current row
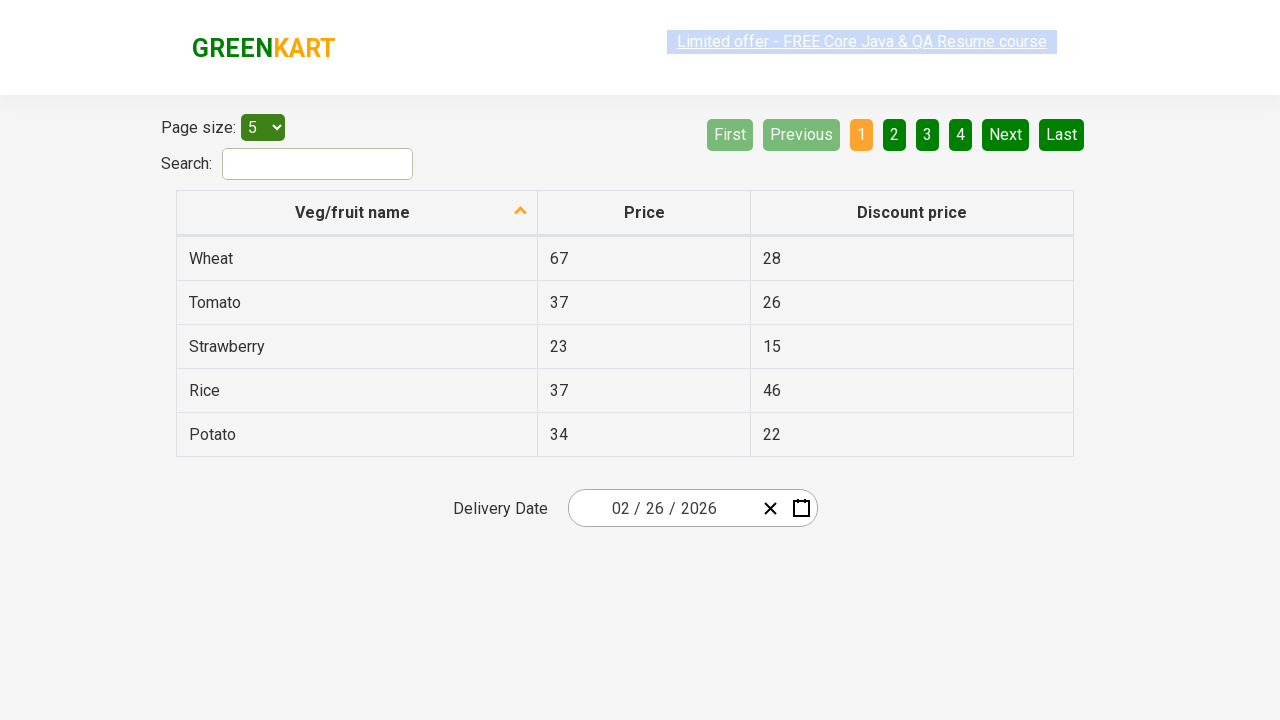

Verified product name is not empty
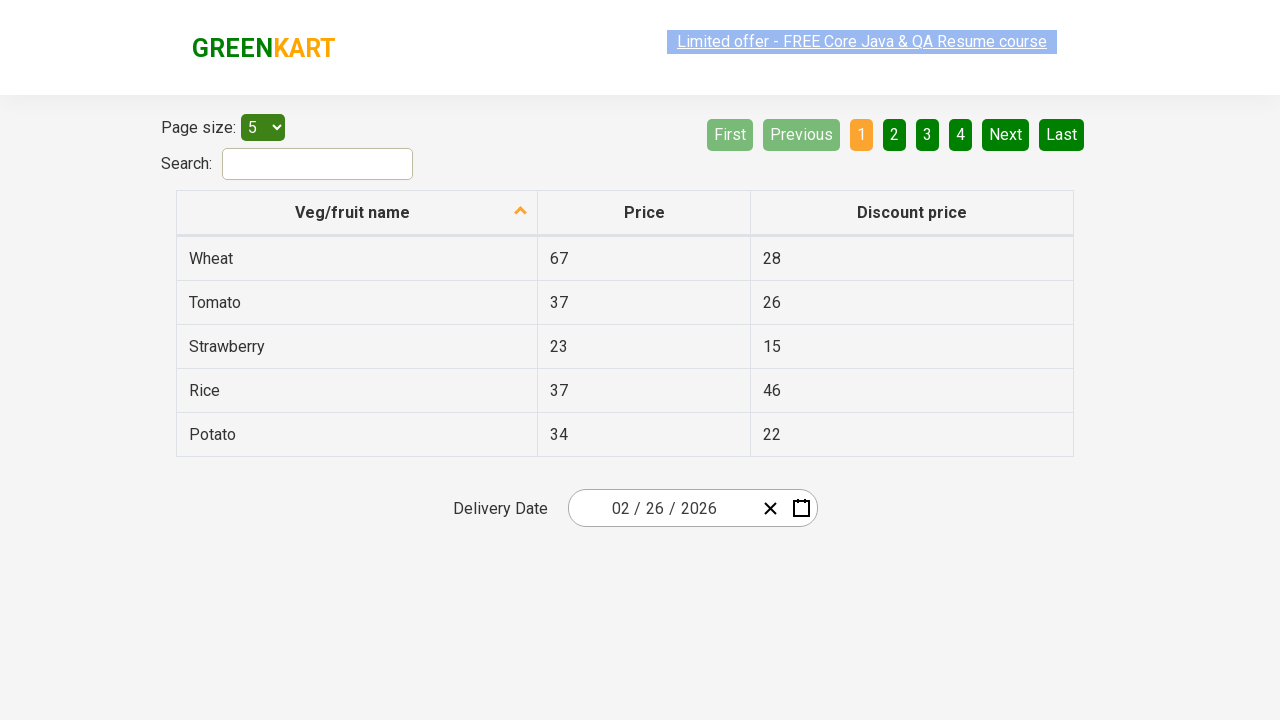

Verified price is not empty
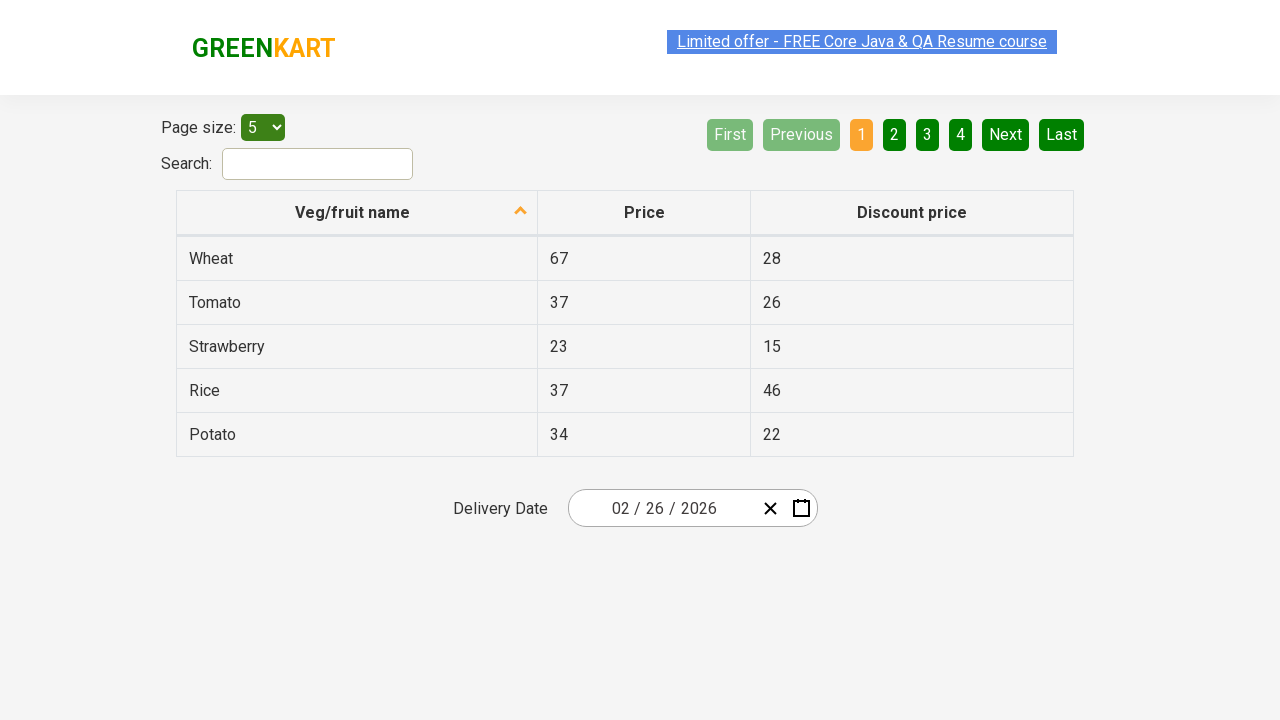

Verified discount price is not empty
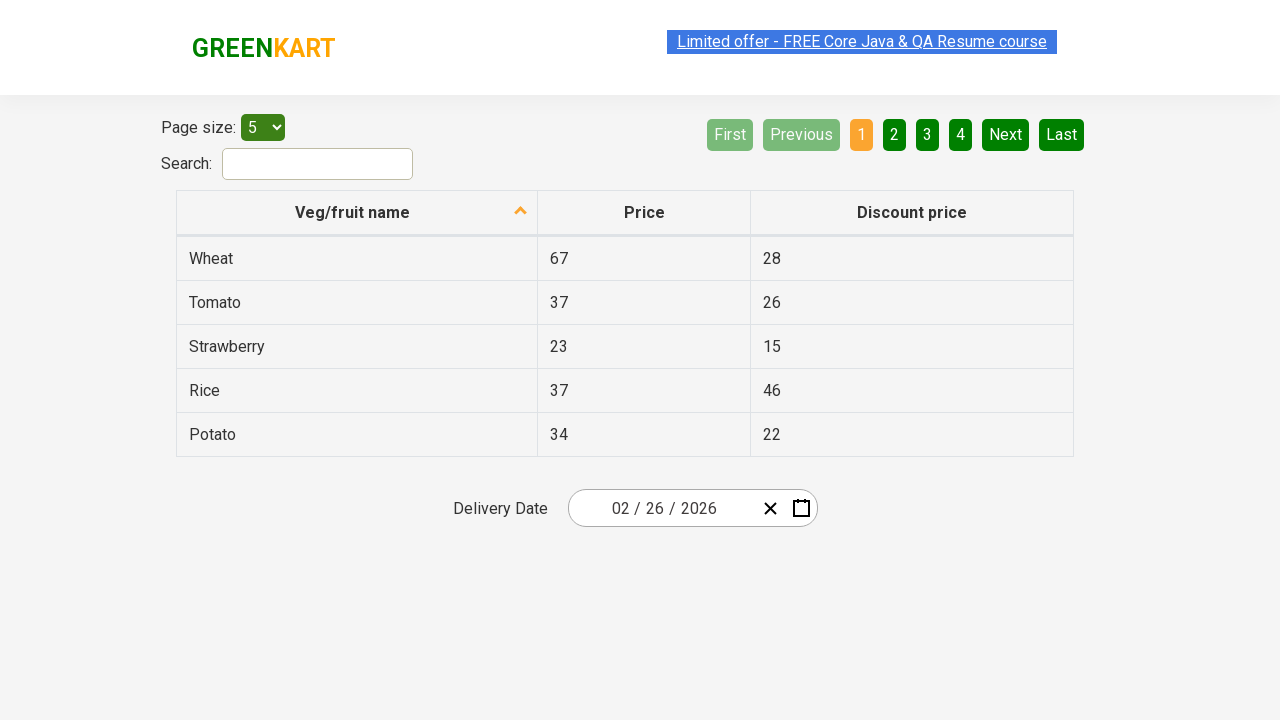

Extracted product name from current row
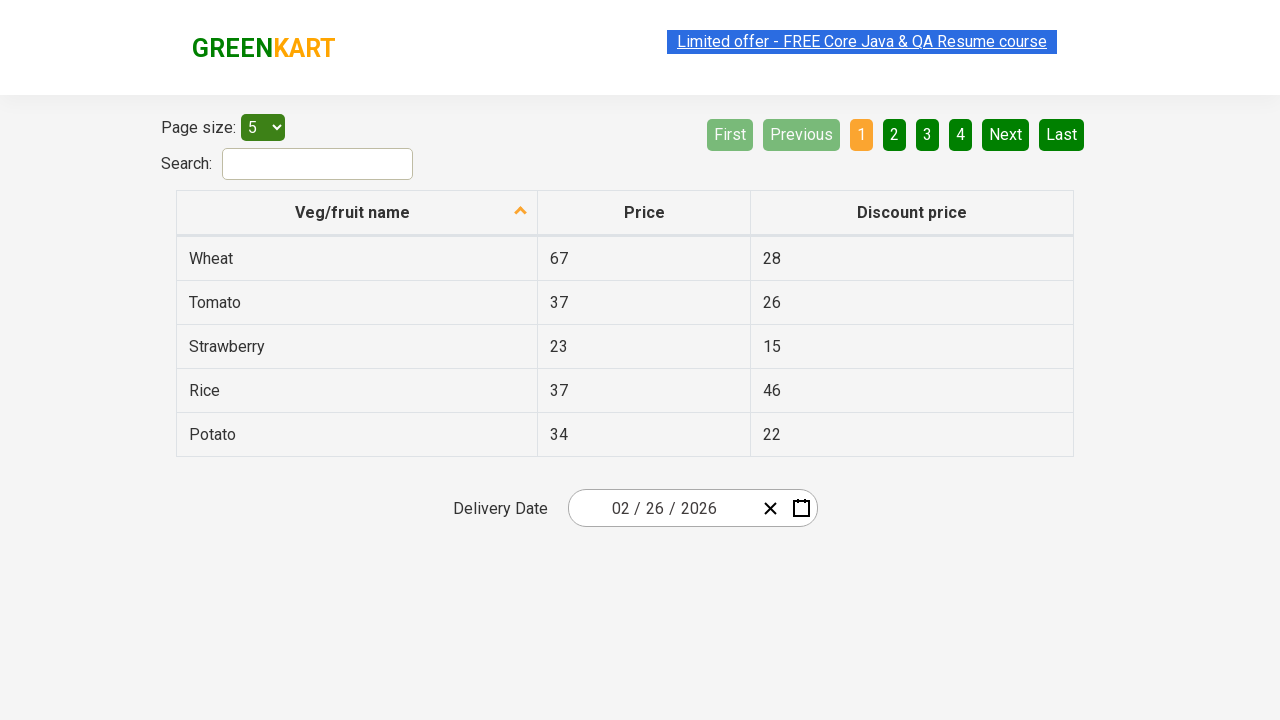

Extracted price from current row
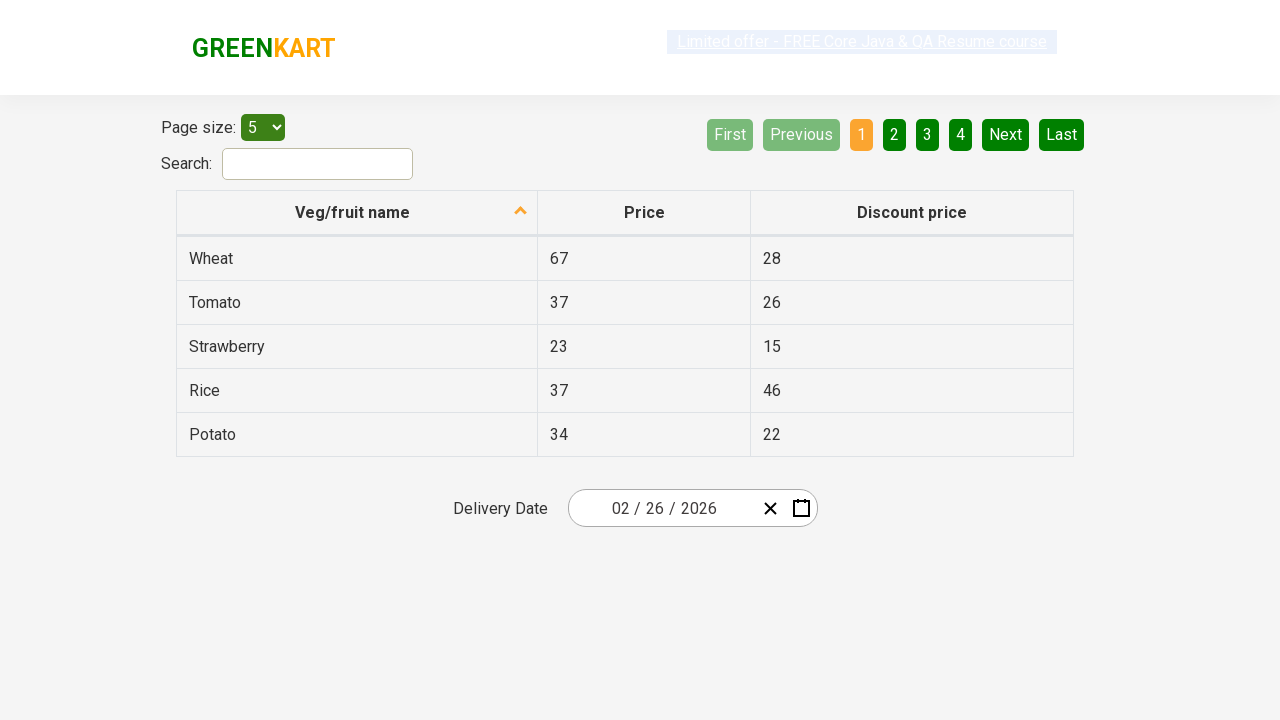

Extracted discount price from current row
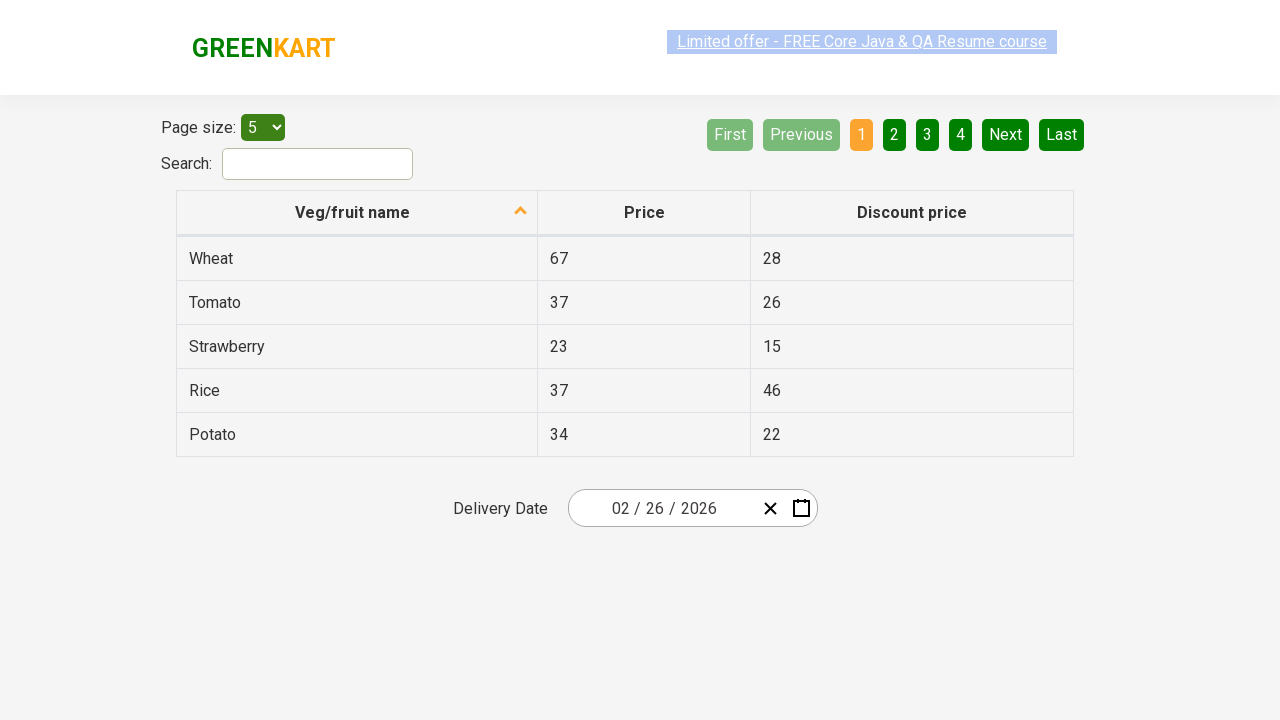

Verified product name is not empty
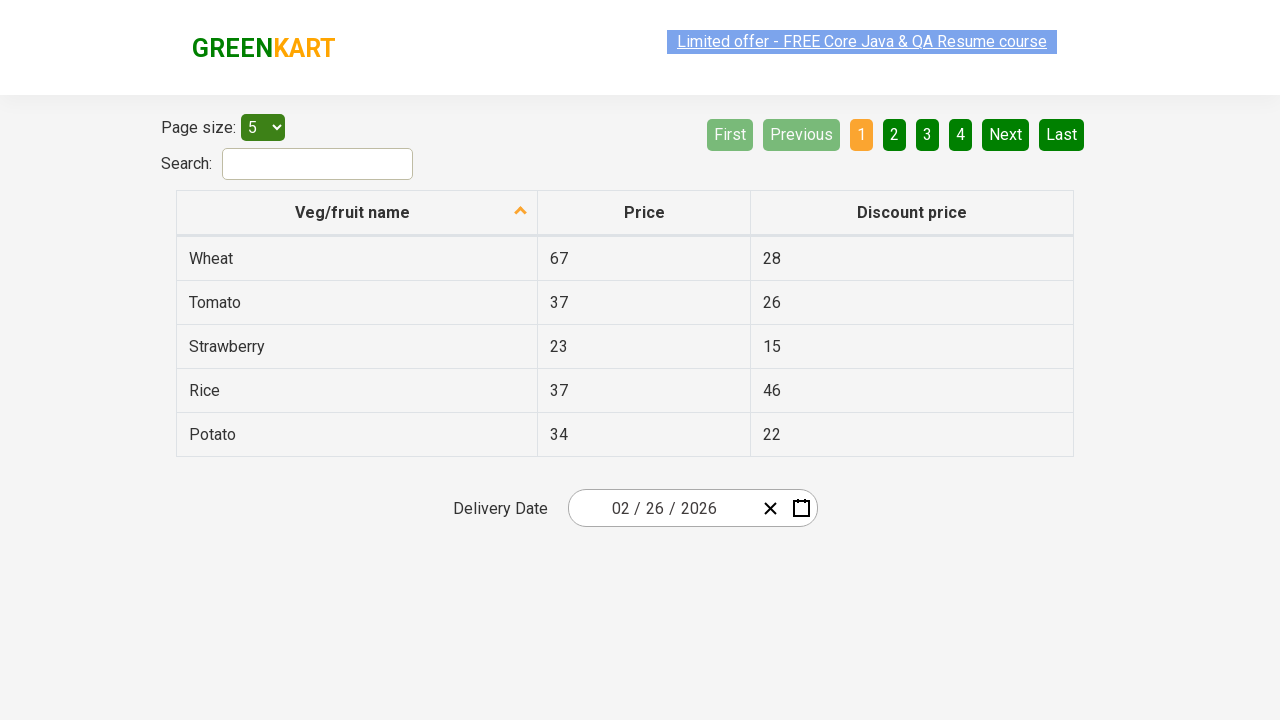

Verified price is not empty
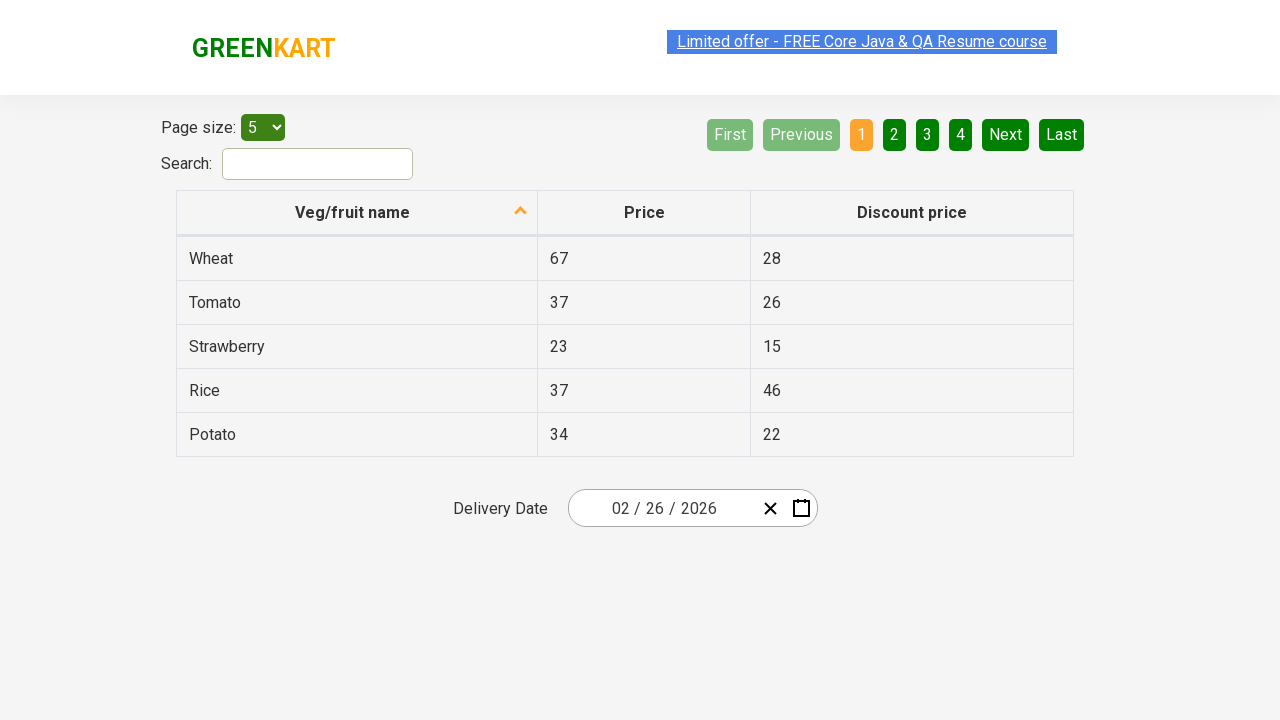

Verified discount price is not empty
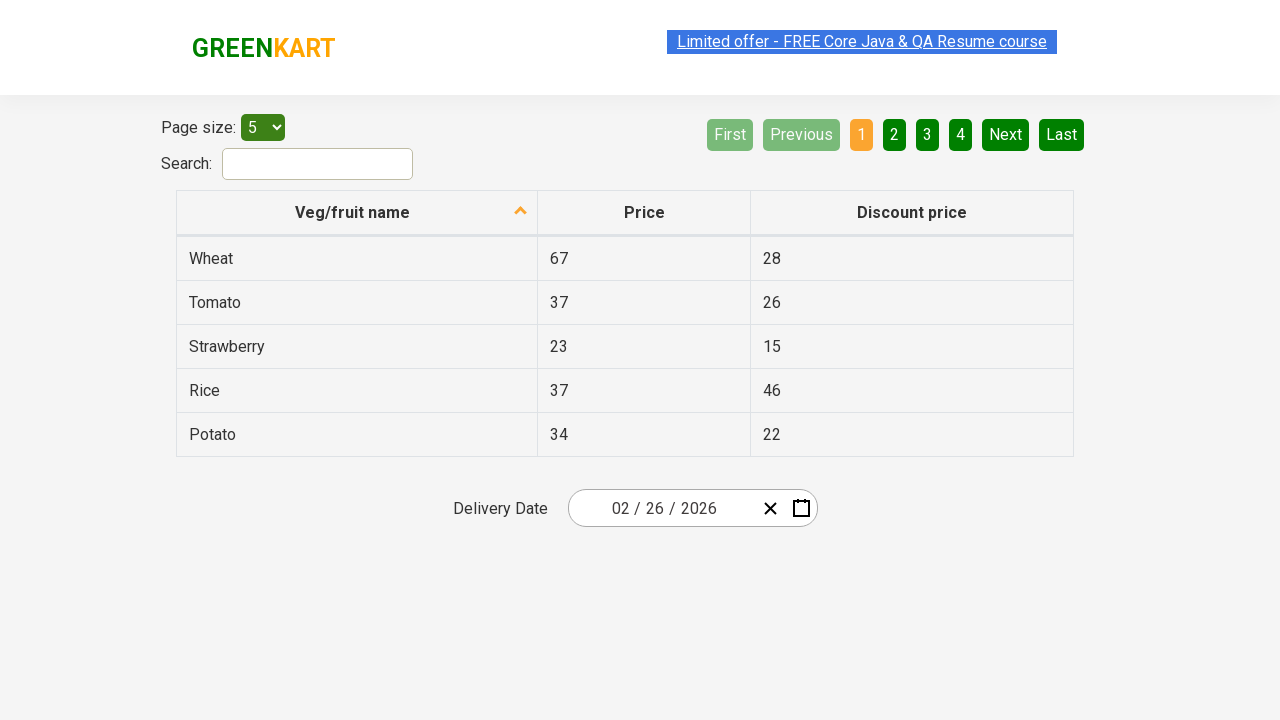

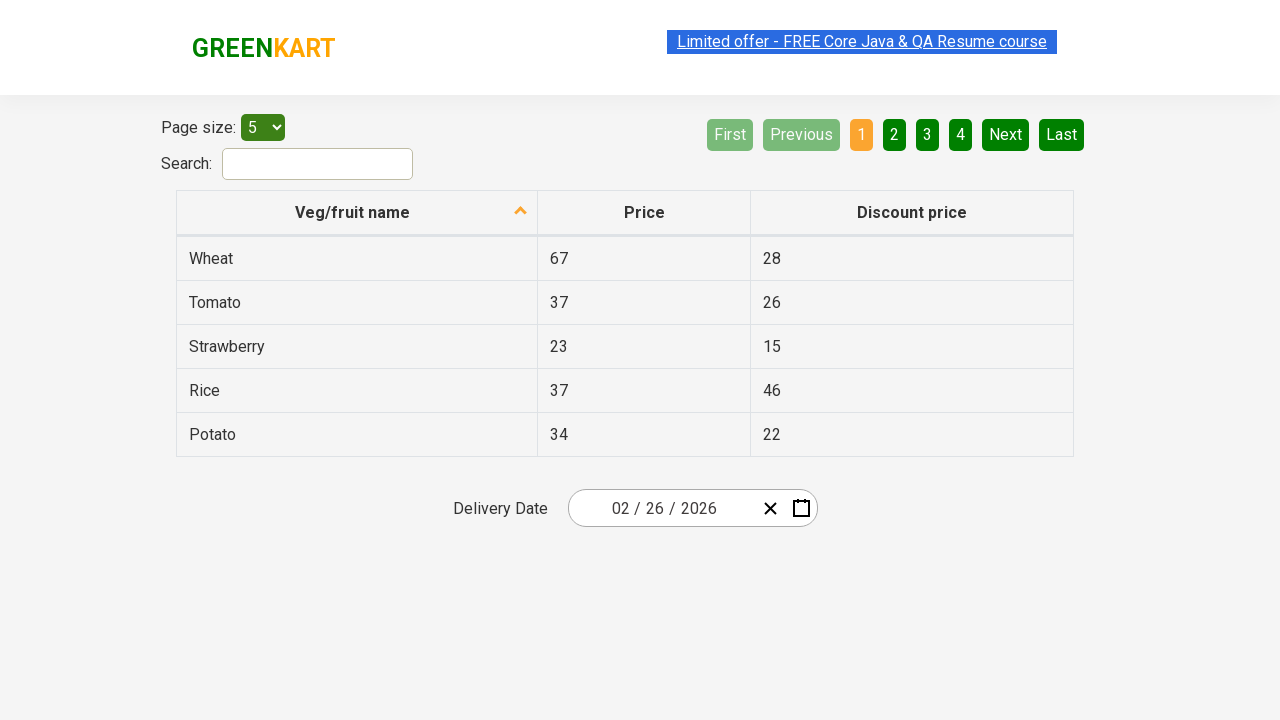